Tests confirmation alert dialog by clicking a button that triggers a confirmation dialog and dismissing it

Starting URL: https://testautomationpractice.blogspot.com/

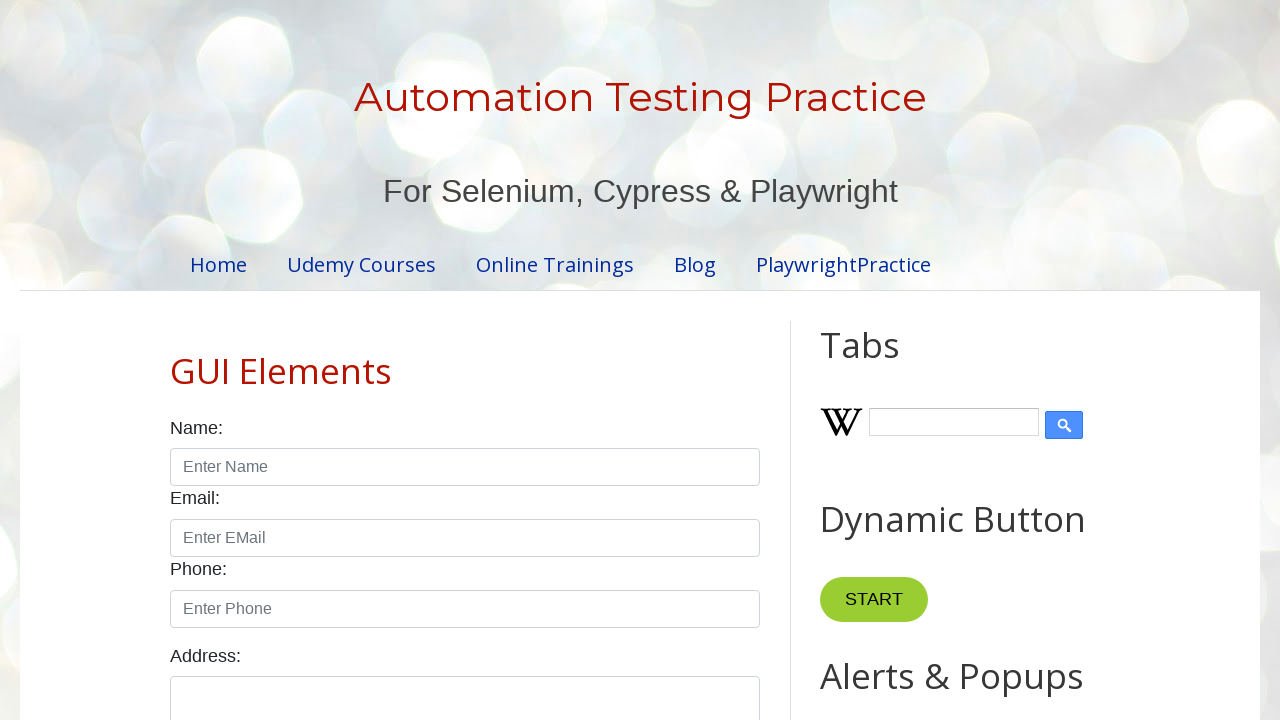

Set up dialog handler to dismiss confirmation alerts
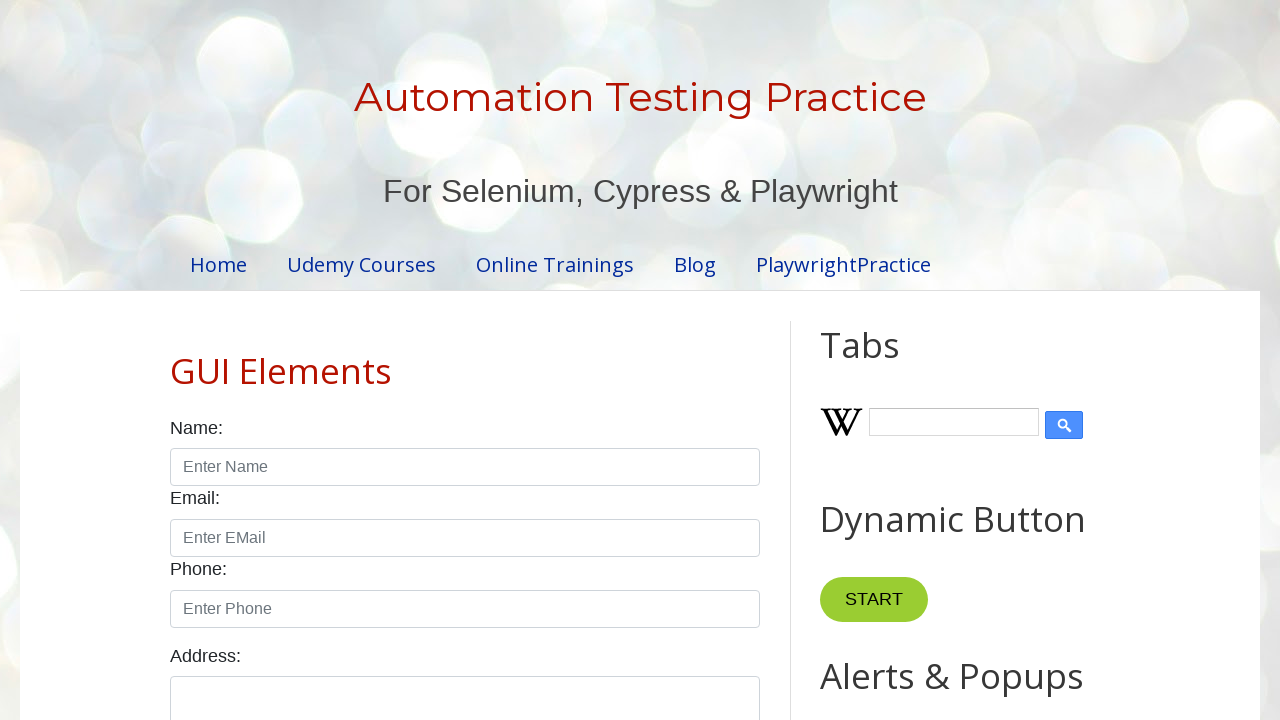

Scrolled down 500 pixels to make button visible
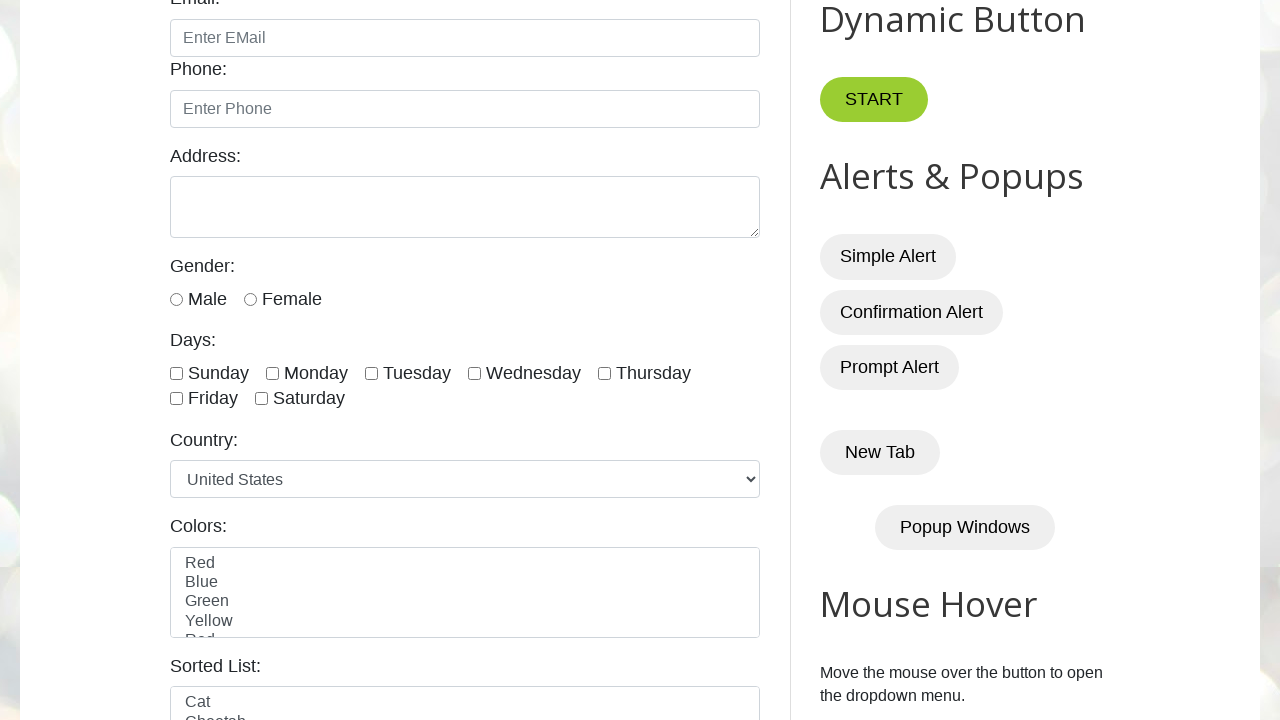

Clicked the Confirmation Alert button at (912, 312) on xpath=//*[text()='Confirmation Alert']
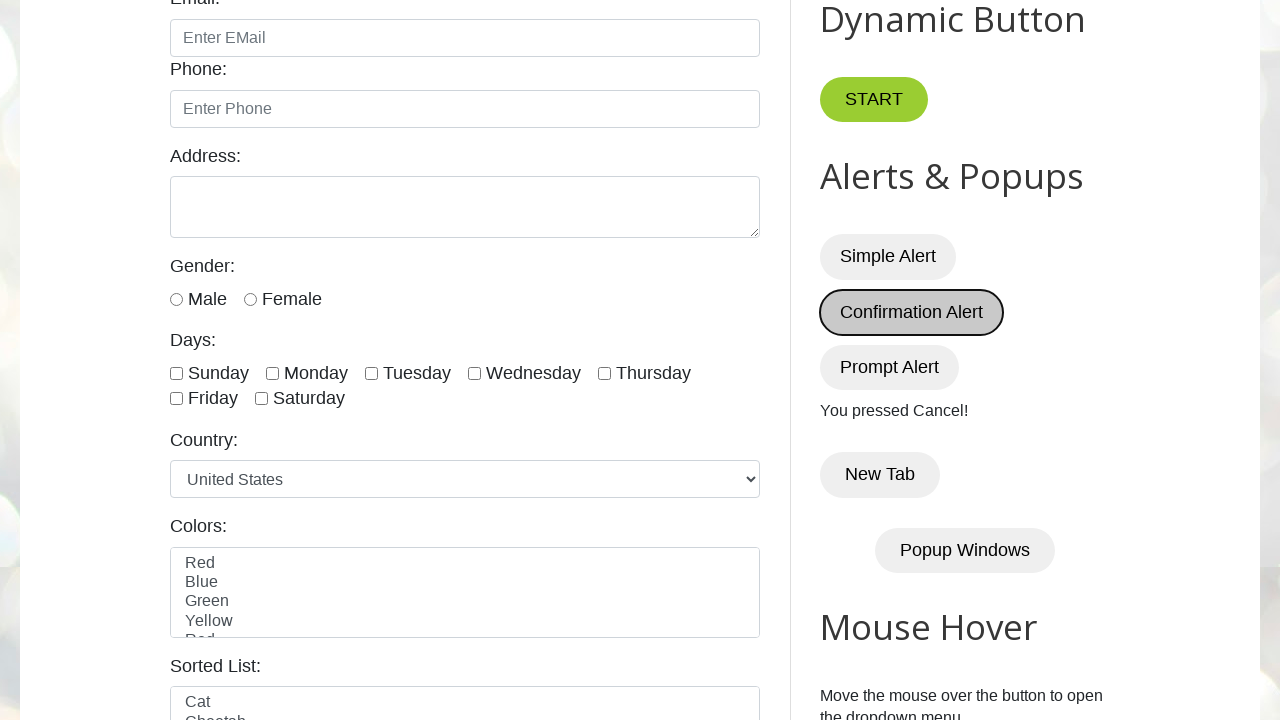

Waited for result text element to load
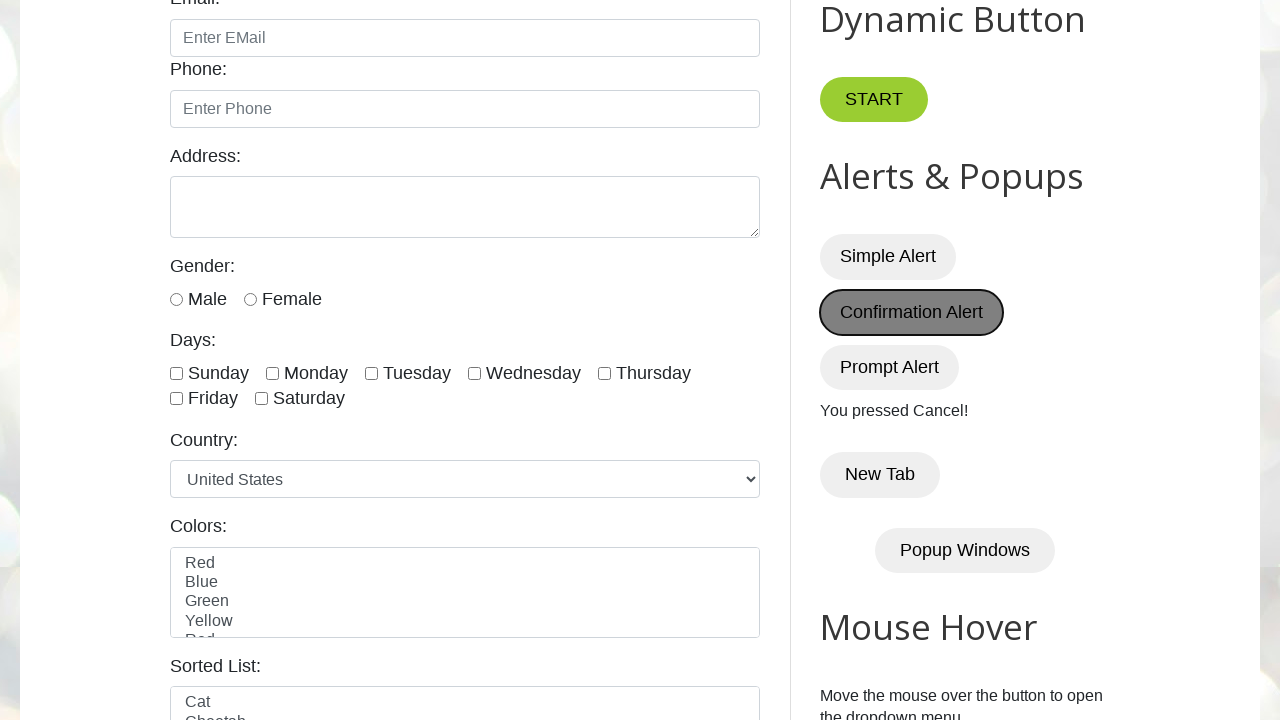

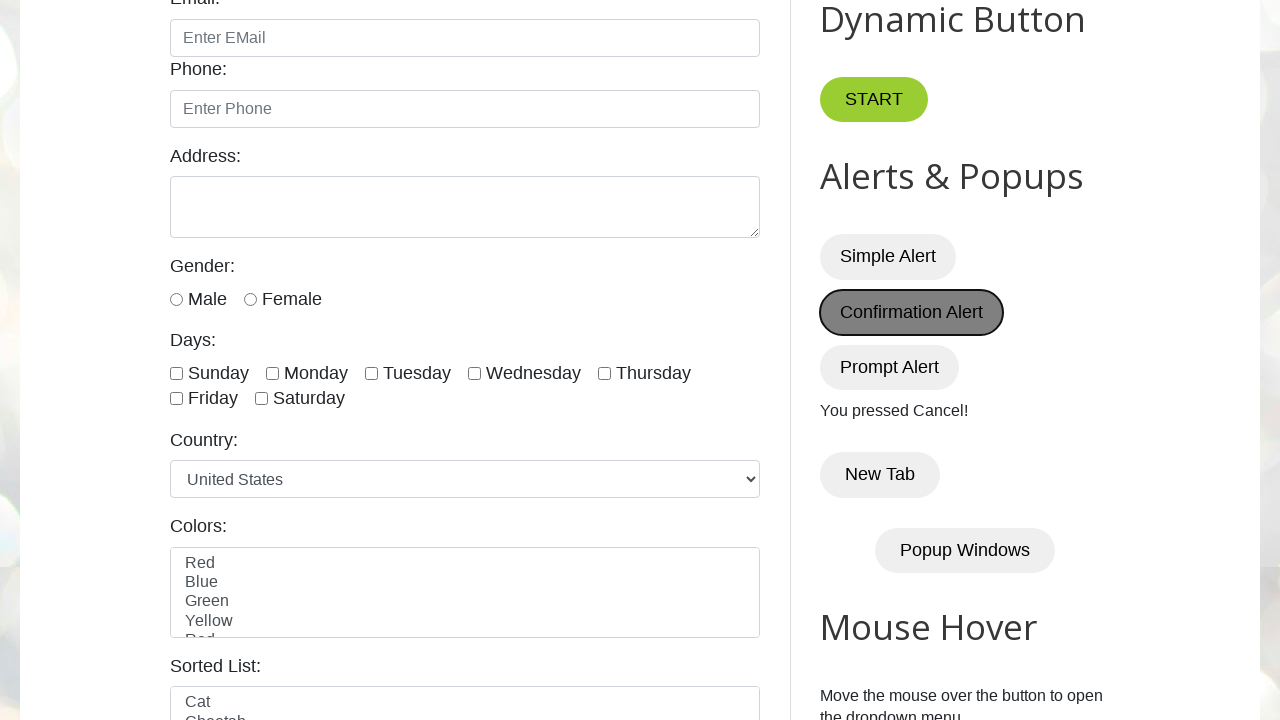